Navigates to an e-commerce demo site and filters products by clicking on the Laptops category

Starting URL: https://demoblaze.com/

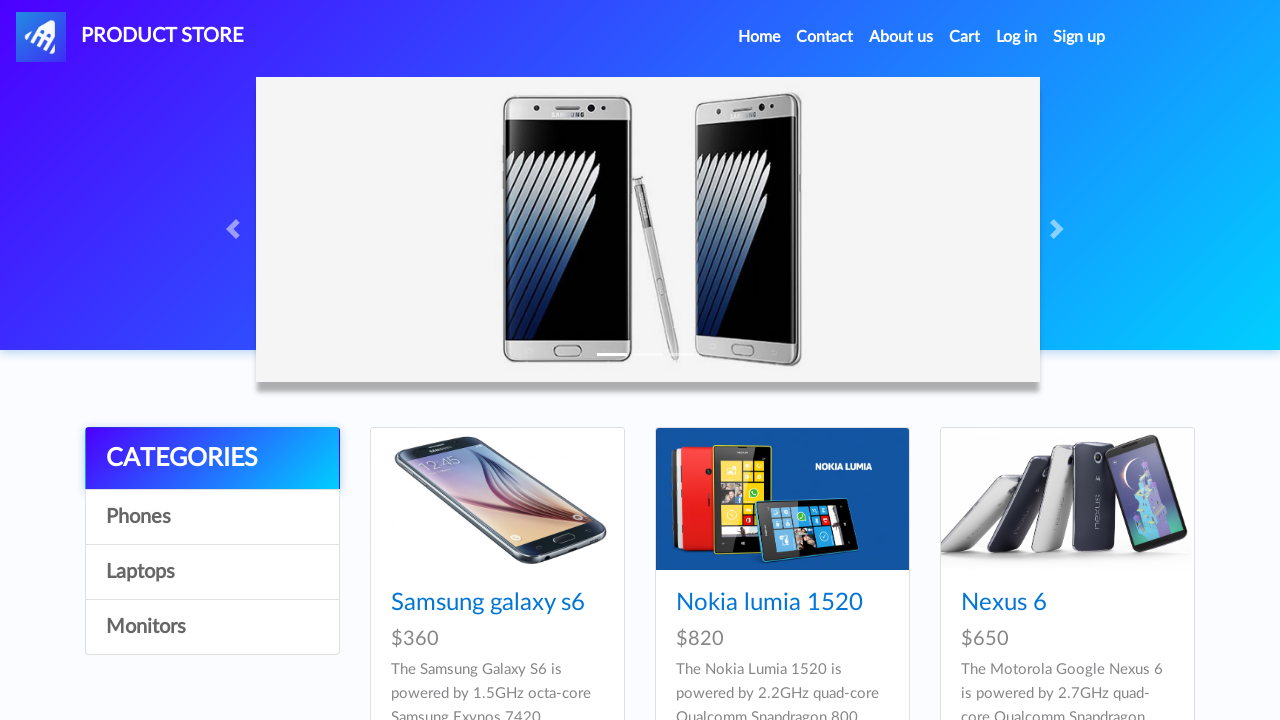

Product cards loaded on the e-commerce demo site
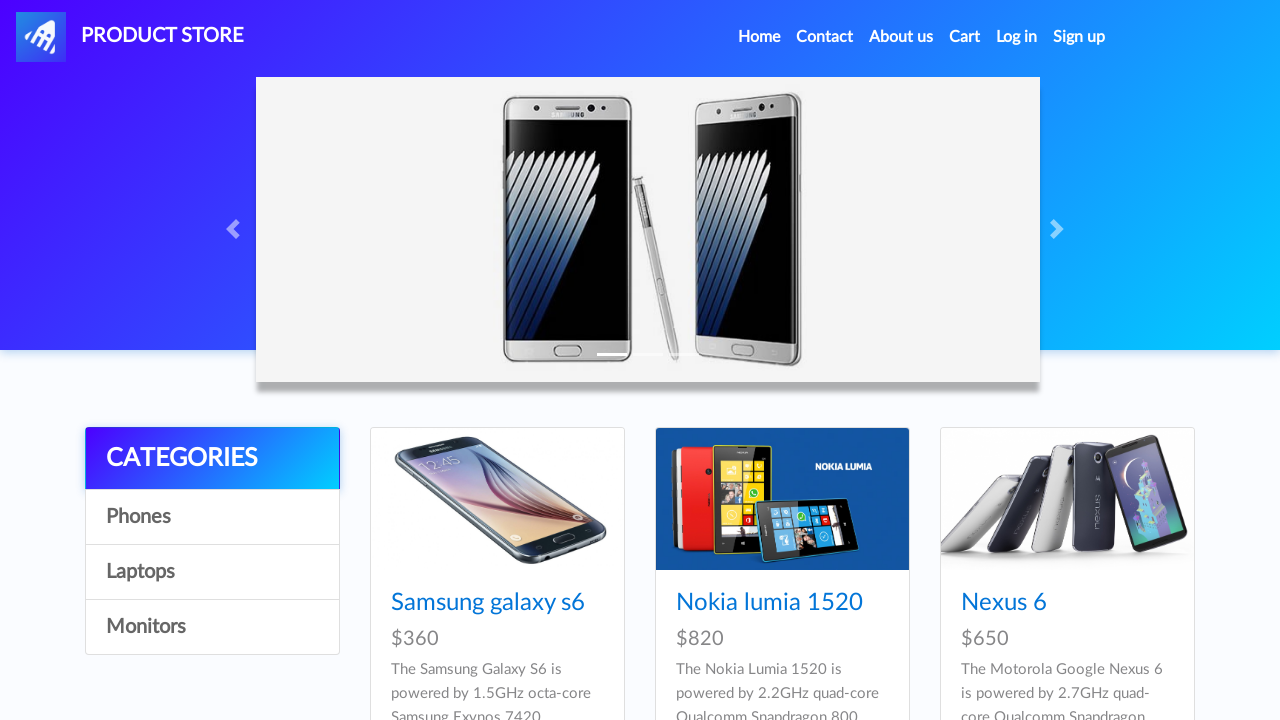

Clicked on Laptops category filter to display laptop products at (212, 572) on a:has-text('Laptops')
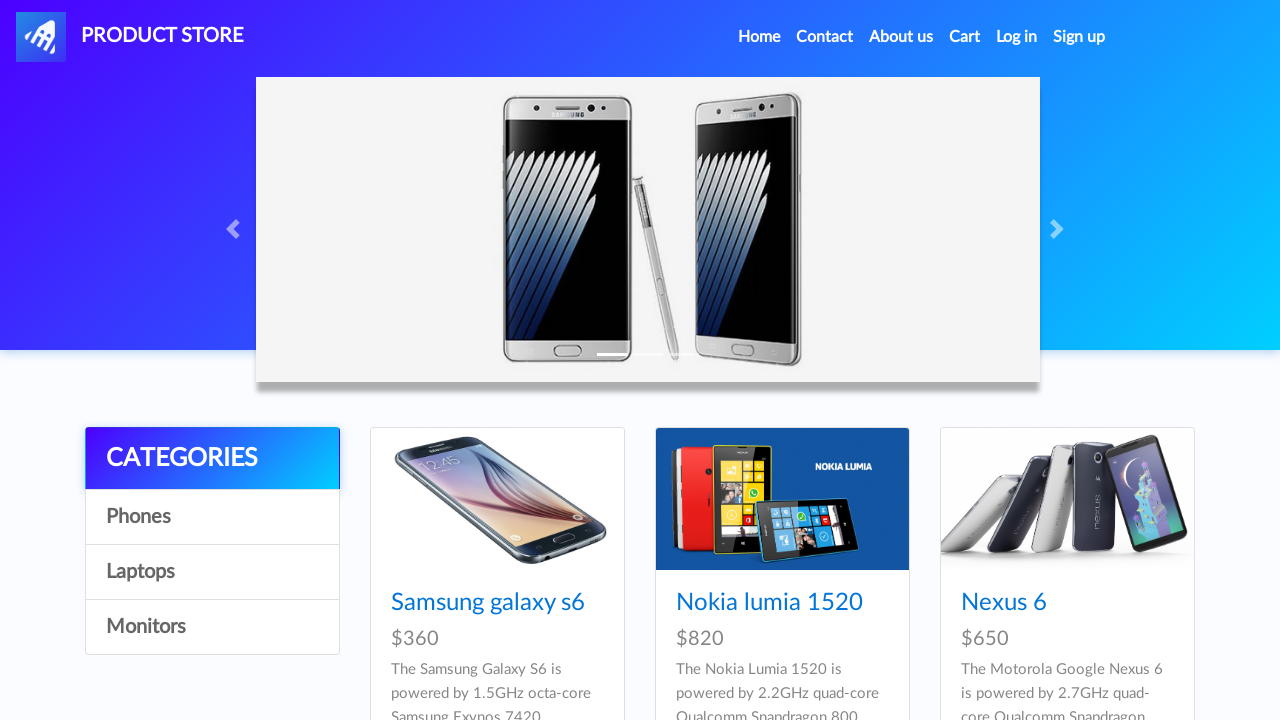

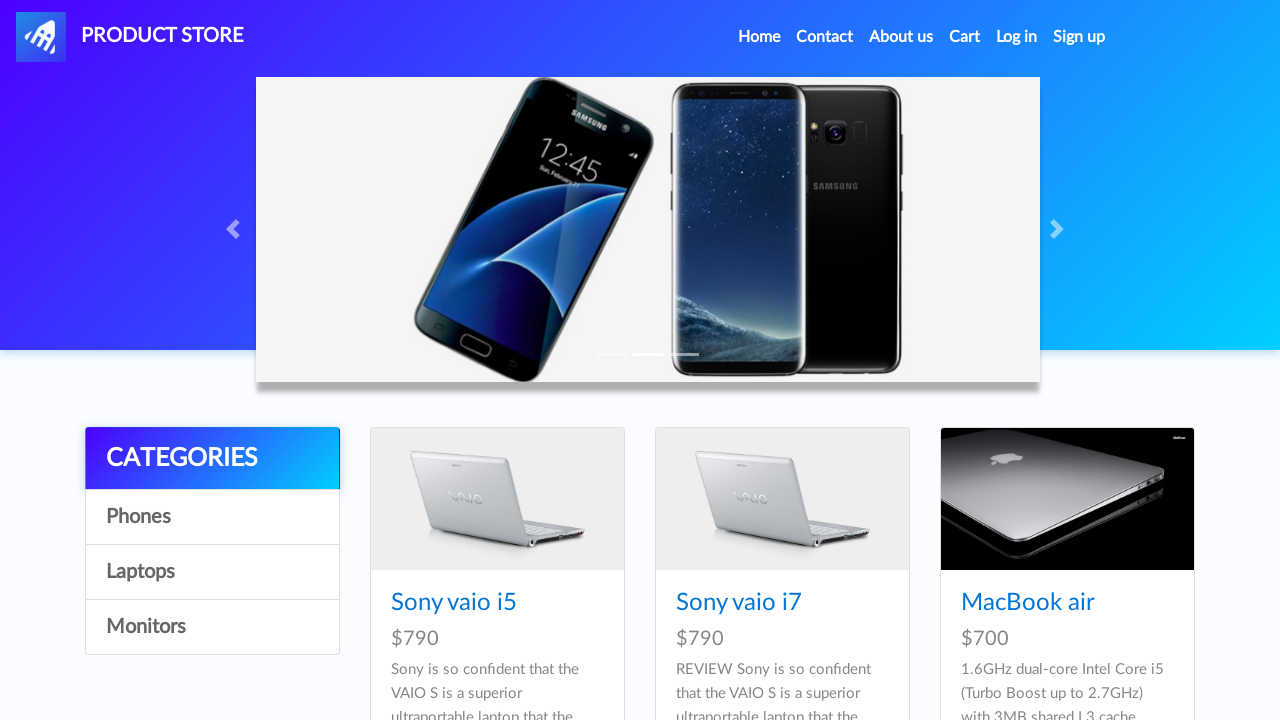